Tests the store's search functionality by entering a randomly selected product name and submitting the search form

Starting URL: https://prod-kurs.coderslab.pl/index.php

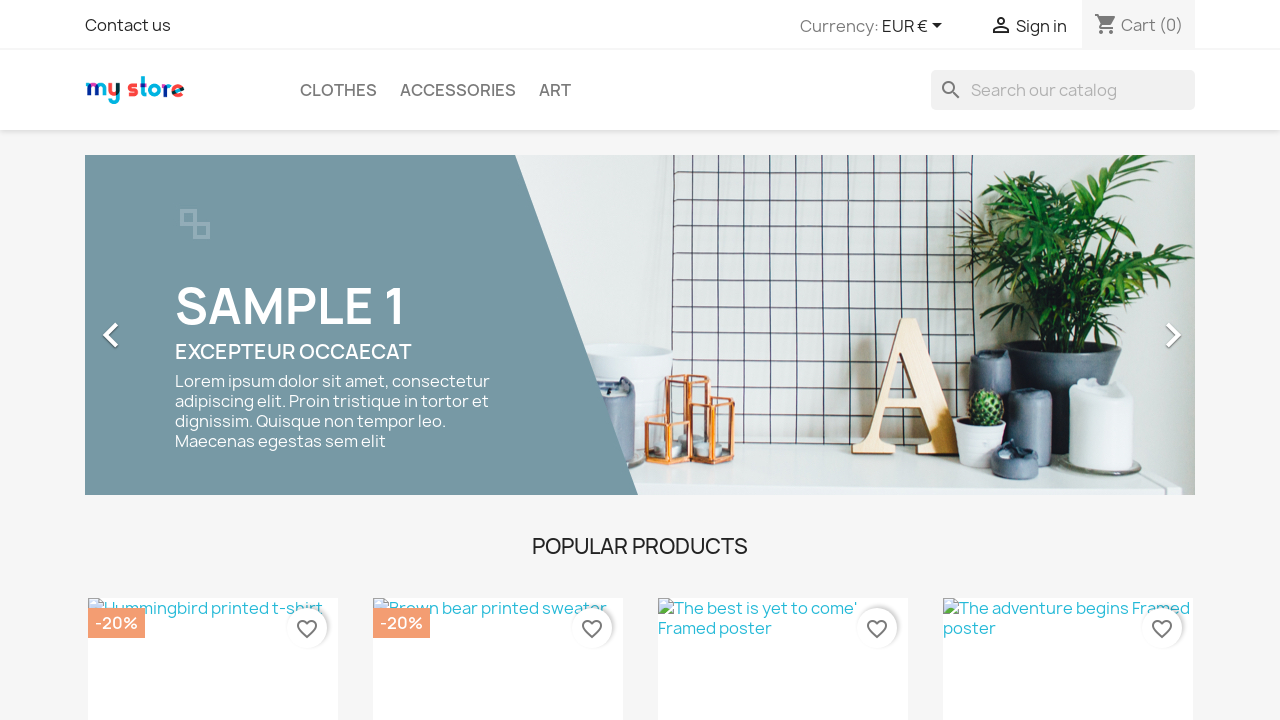

Located the search input field
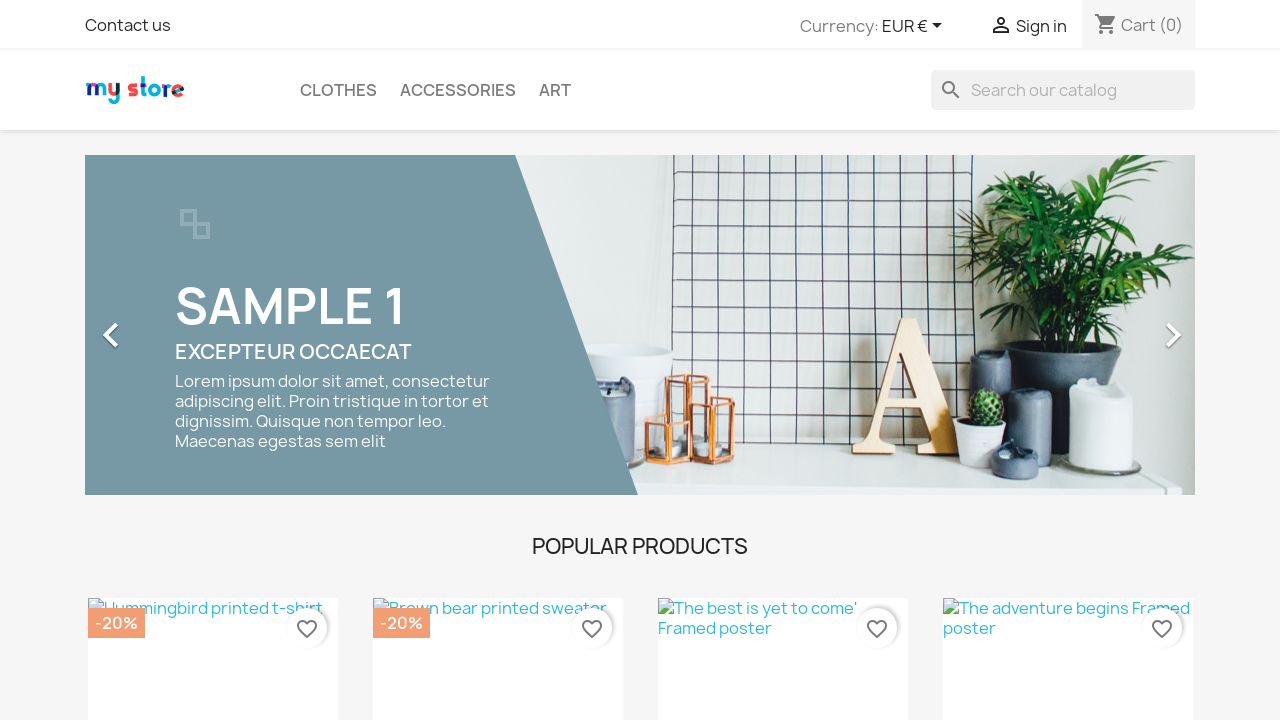

Filled search field with randomly selected product: 'notebook' on input.ui-autocomplete-input
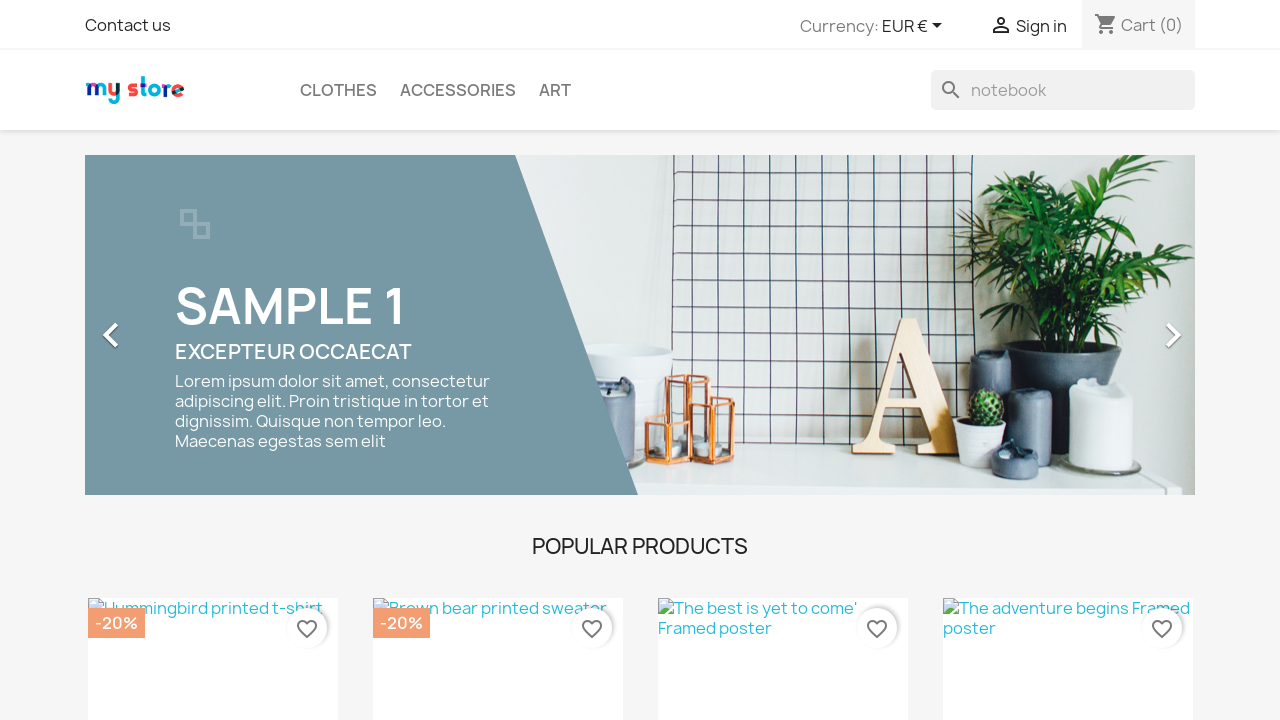

Submitted search form by pressing Enter on input.ui-autocomplete-input
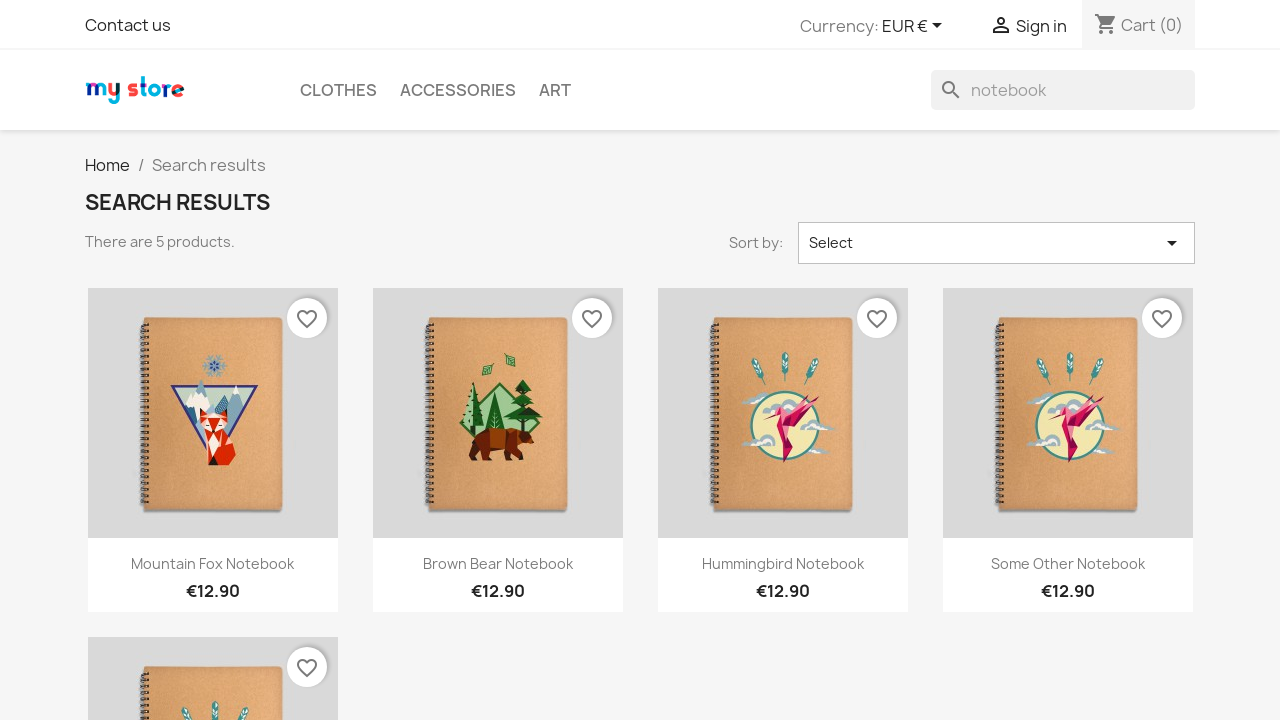

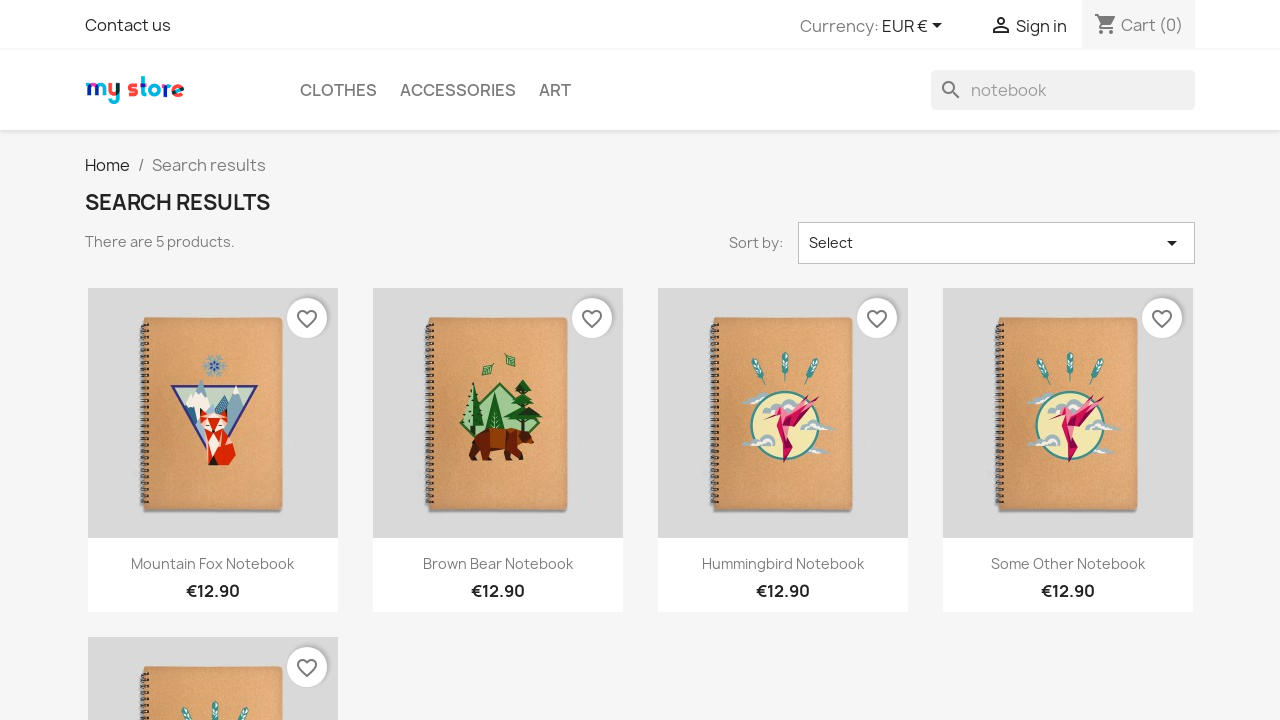